Navigates to Gold's Gym Japan website, clicks on the news tab to switch to the news panel, and verifies that news content elements are displayed.

Starting URL: https://www.goldsgym.jp/

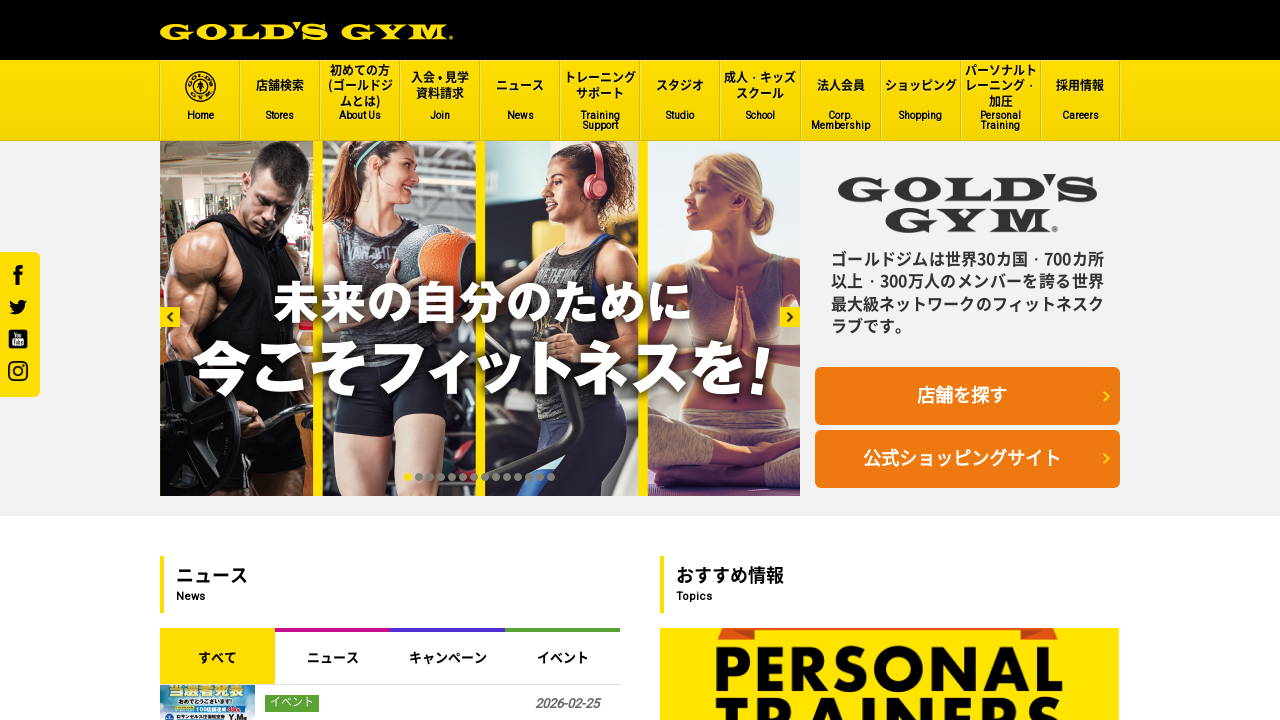

Waited for page to fully load (networkidle)
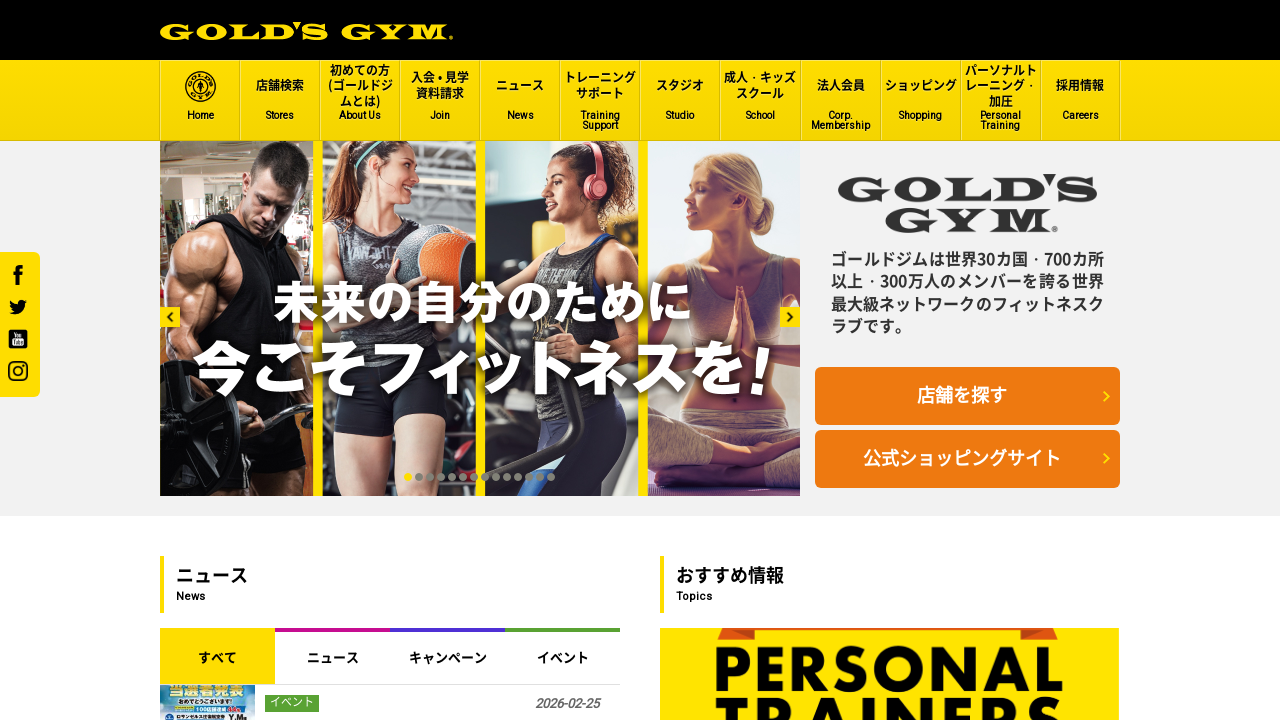

Clicked on the news tab to switch to news panel at (332, 658) on xpath=//*[@id="featured-news-content"]/ul/li[2]/a
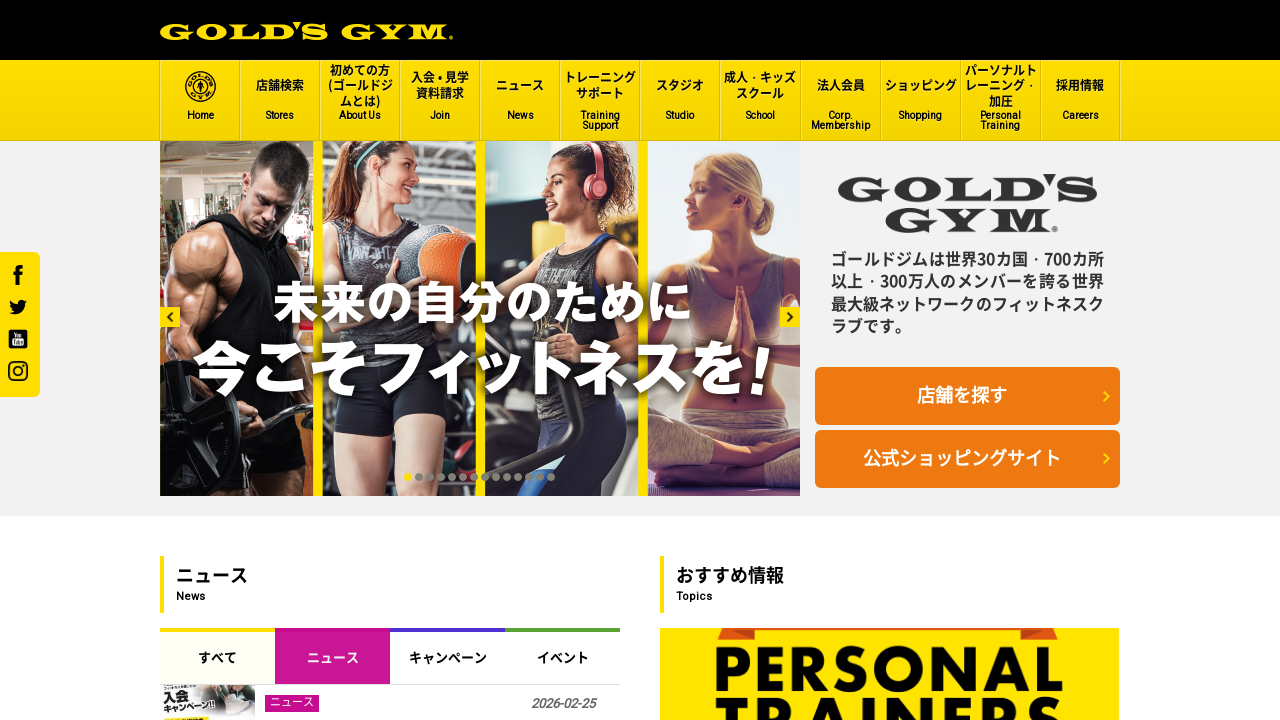

News panel content loaded
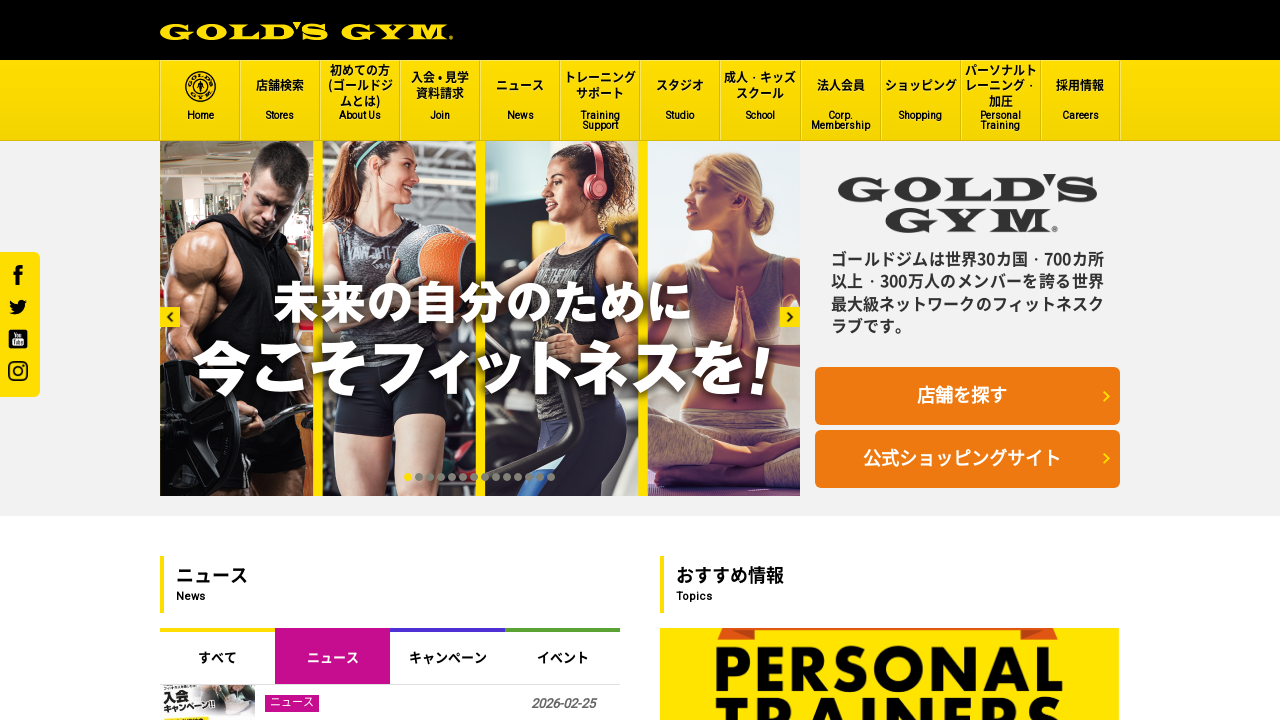

Verified news image container is present
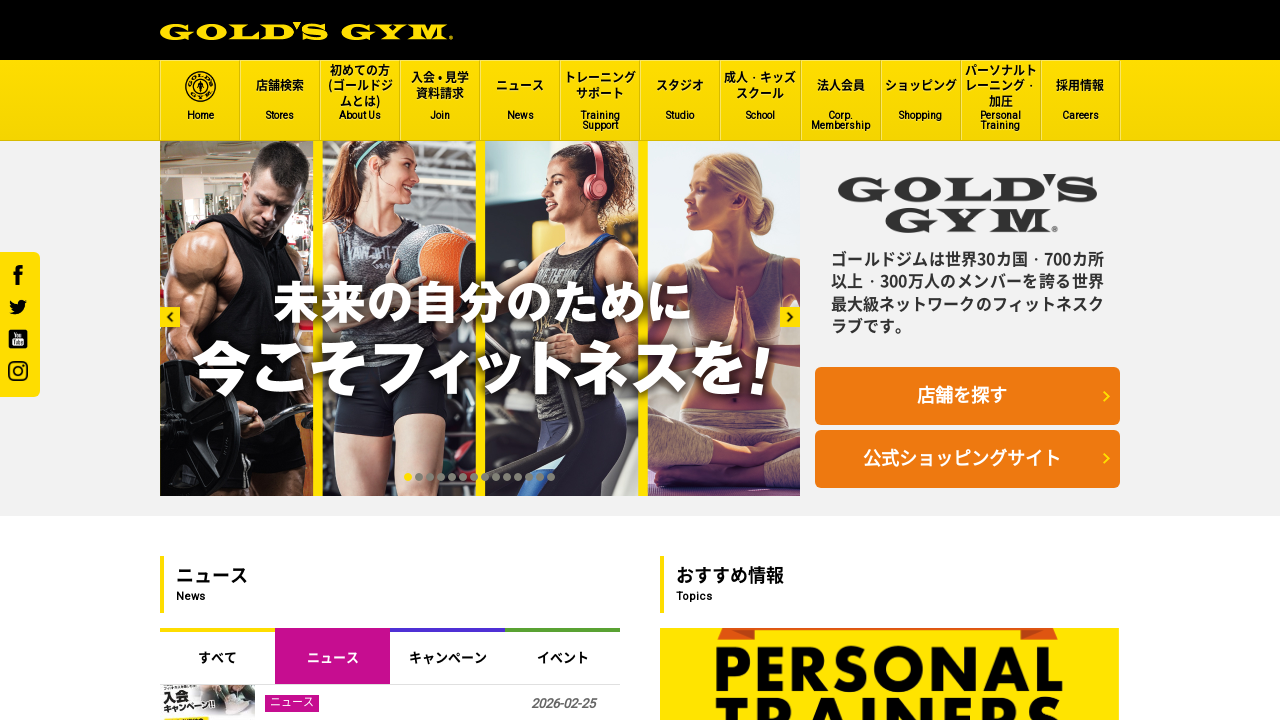

Verified news headline element is present
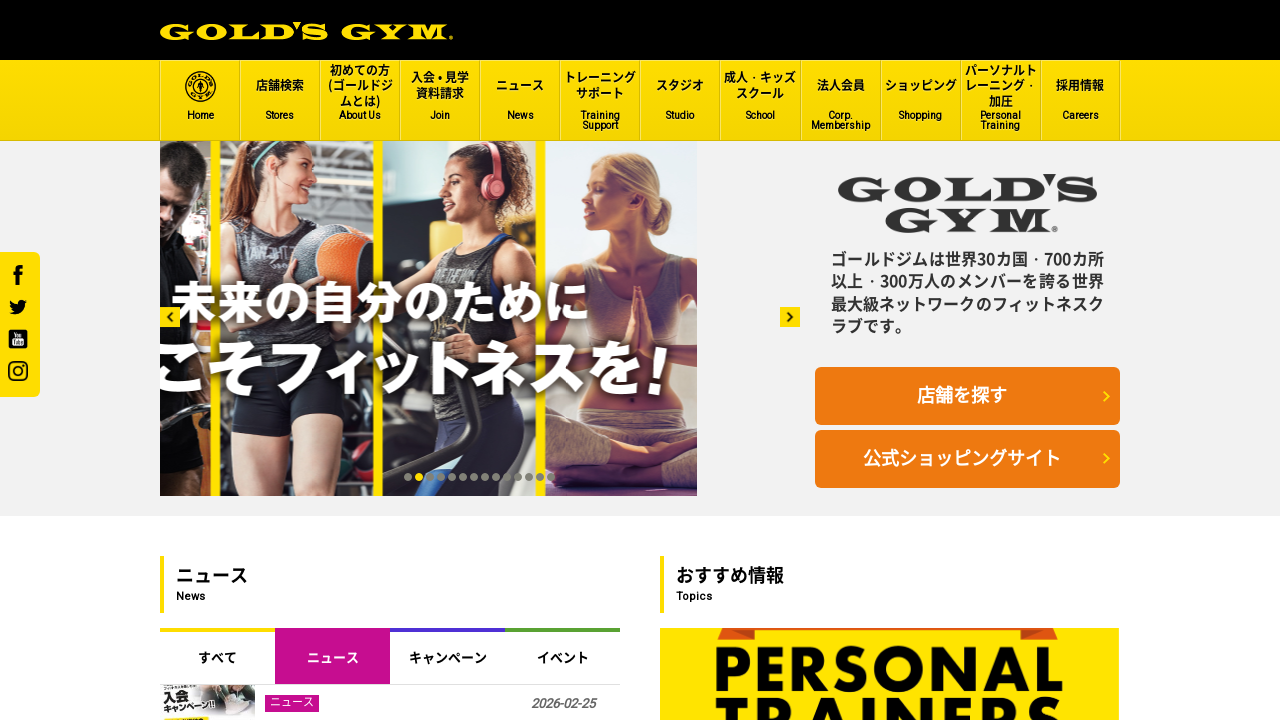

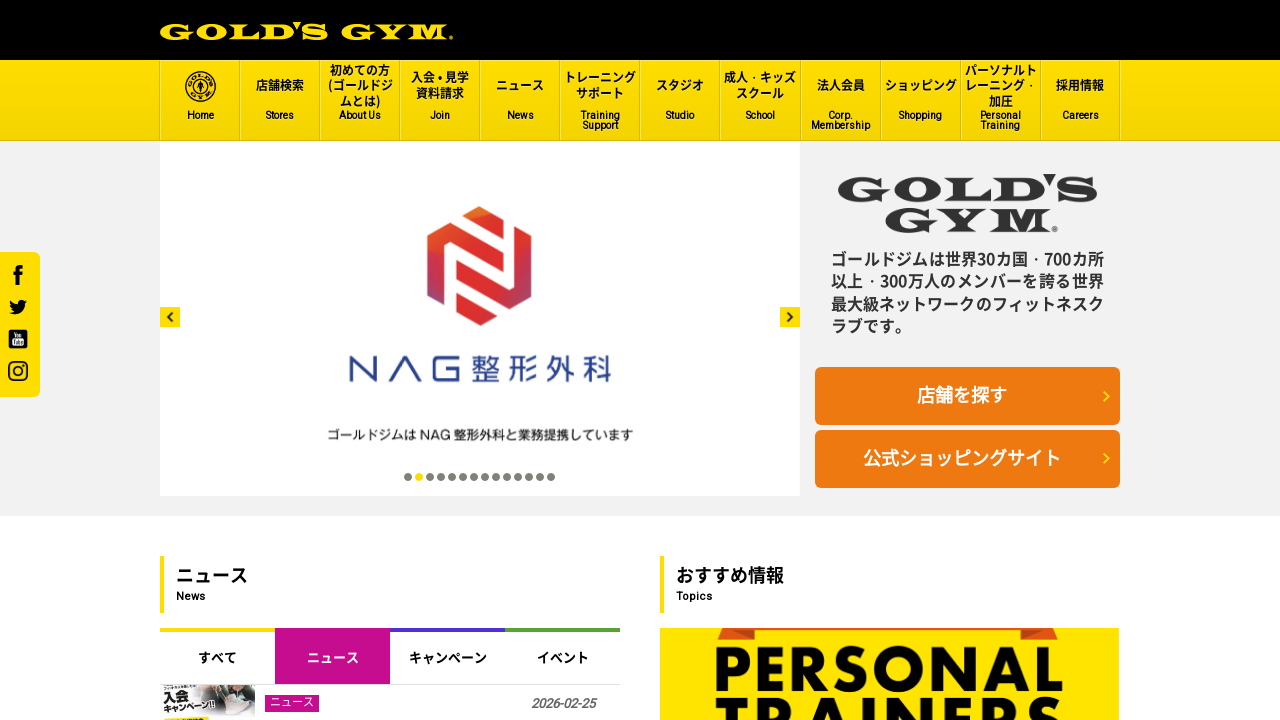